Tests various button properties and interactions on a demo page, including clicking buttons, checking if buttons are disabled, and getting button positions and styles

Starting URL: https://leafground.com/button.xhtml

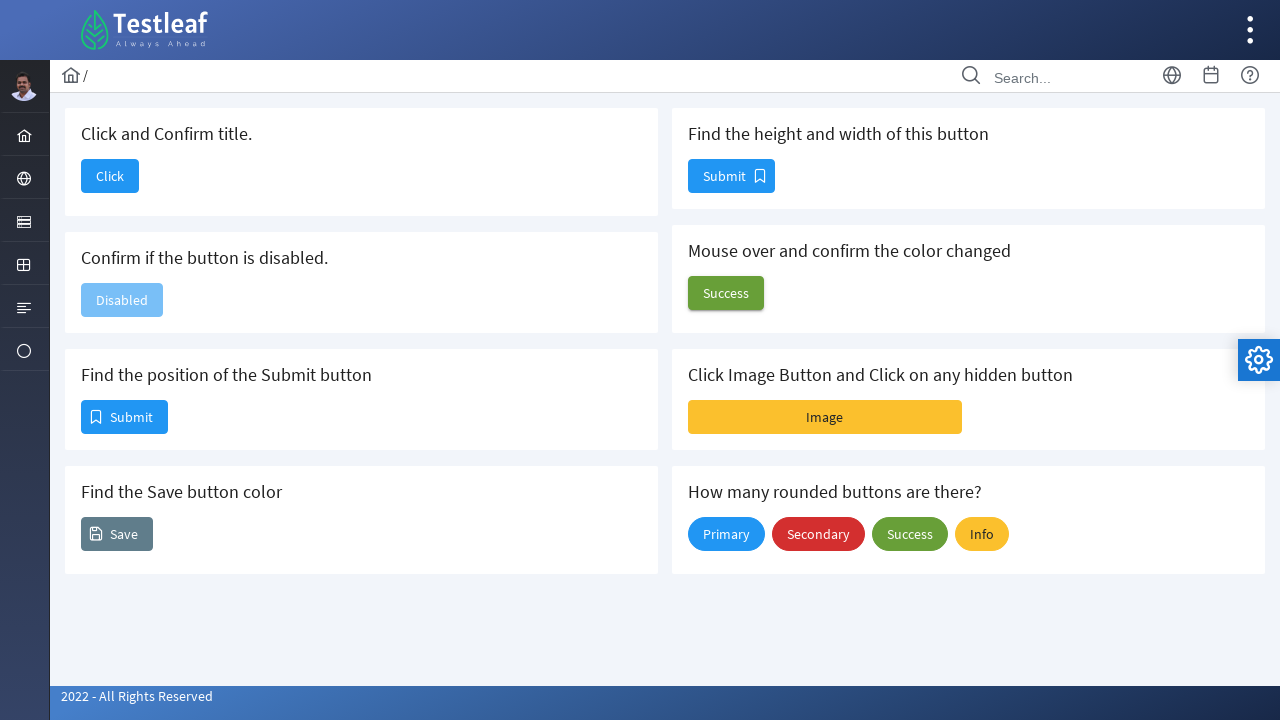

Clicked the first button in the card at (110, 176) on (//div[@class='card']//span)[1]
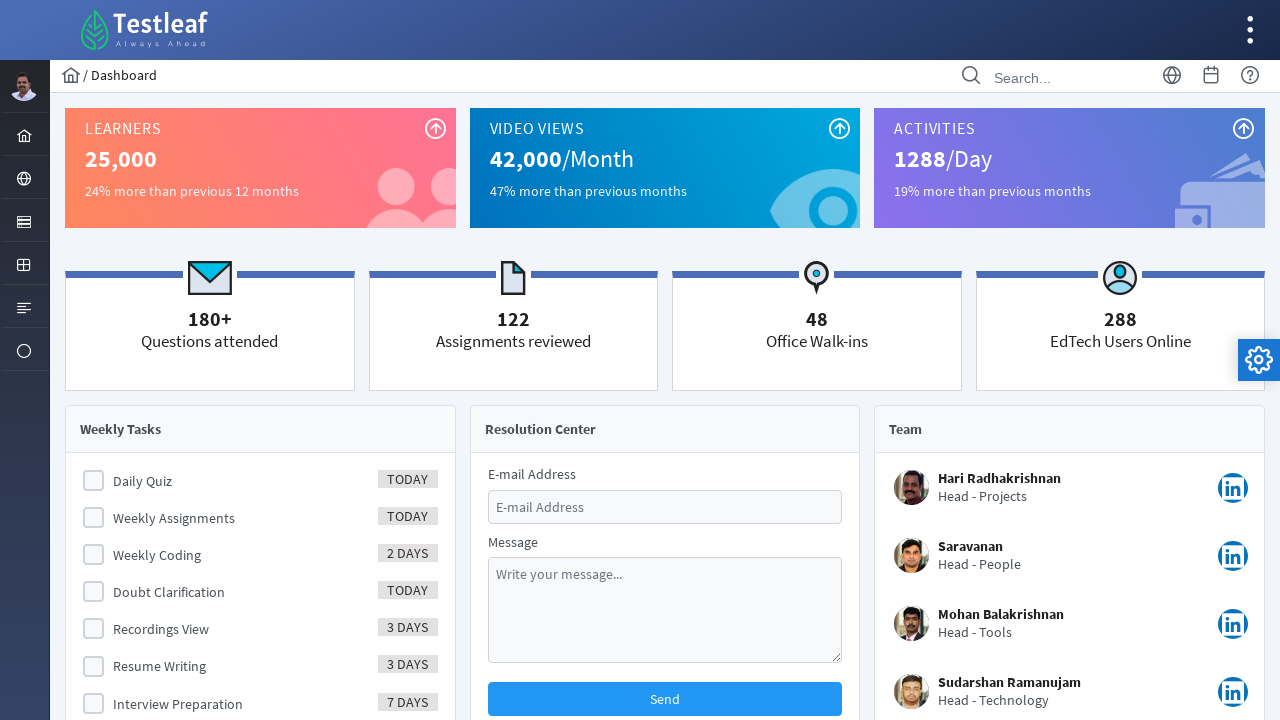

Page load state completed after button click
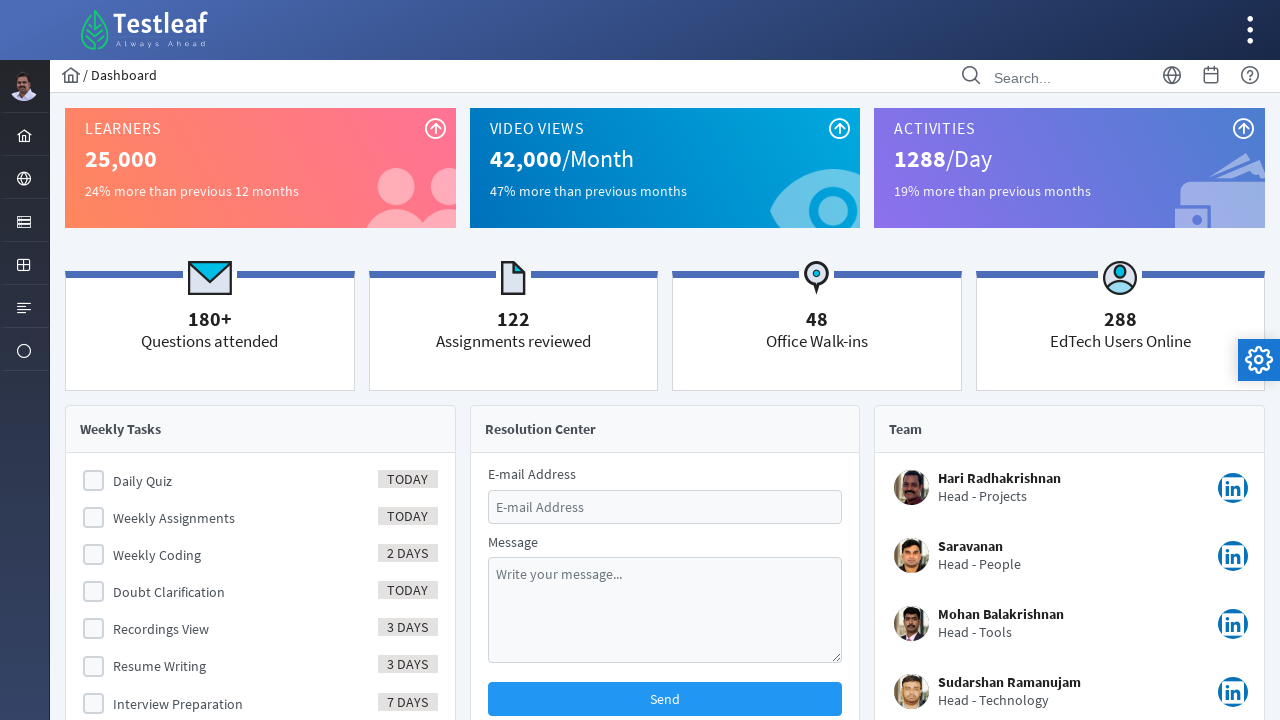

Retrieved page title: Dashboard
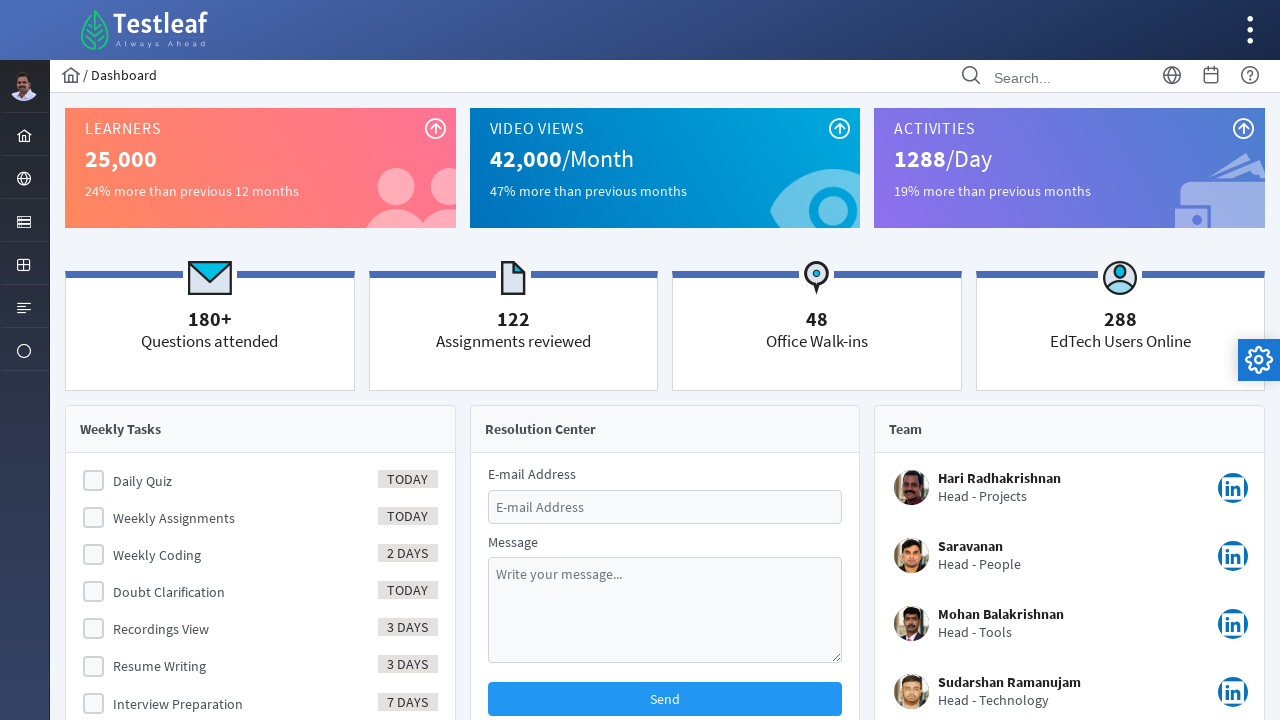

Navigated back to the buttons page
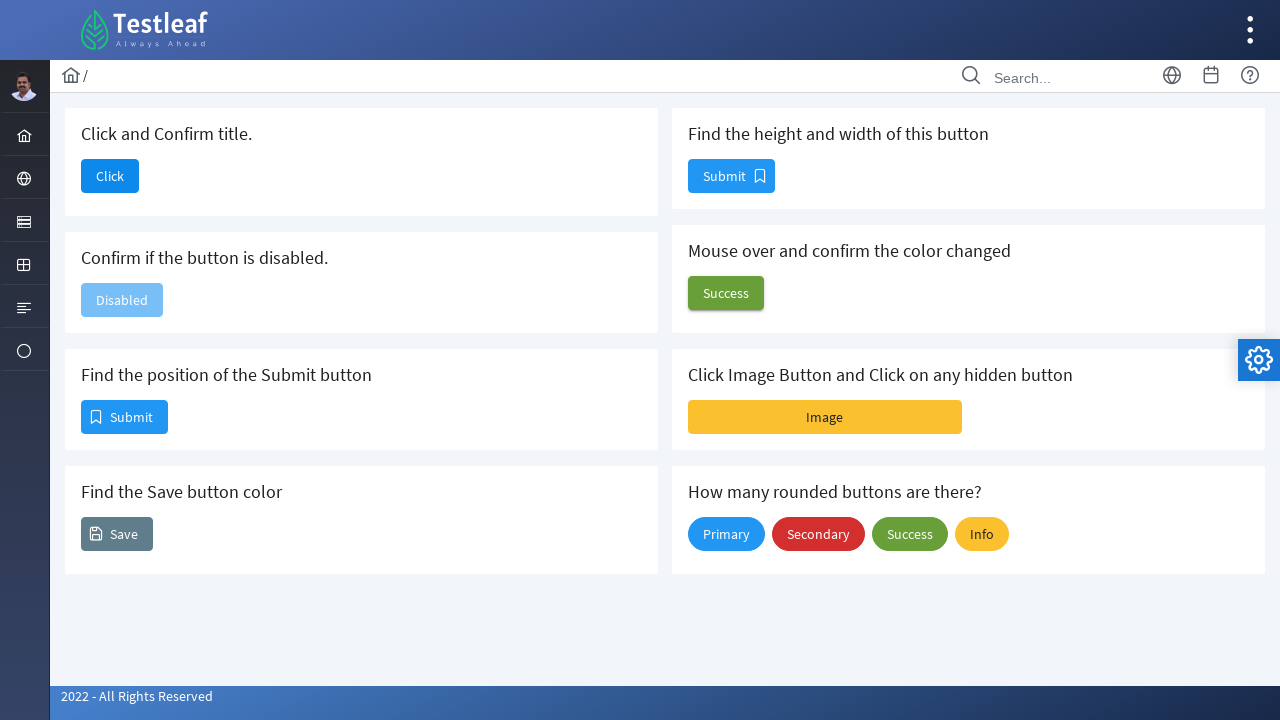

Page load state completed after navigating back
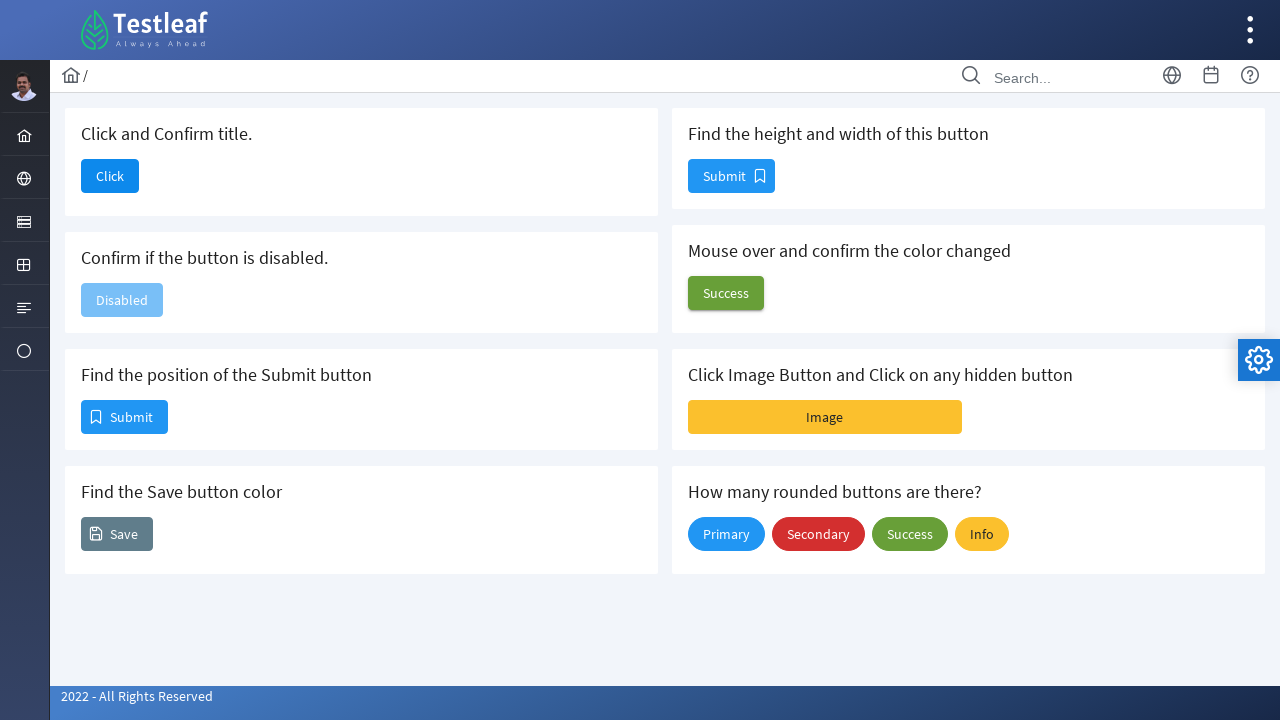

Checked visibility of second button in card: True
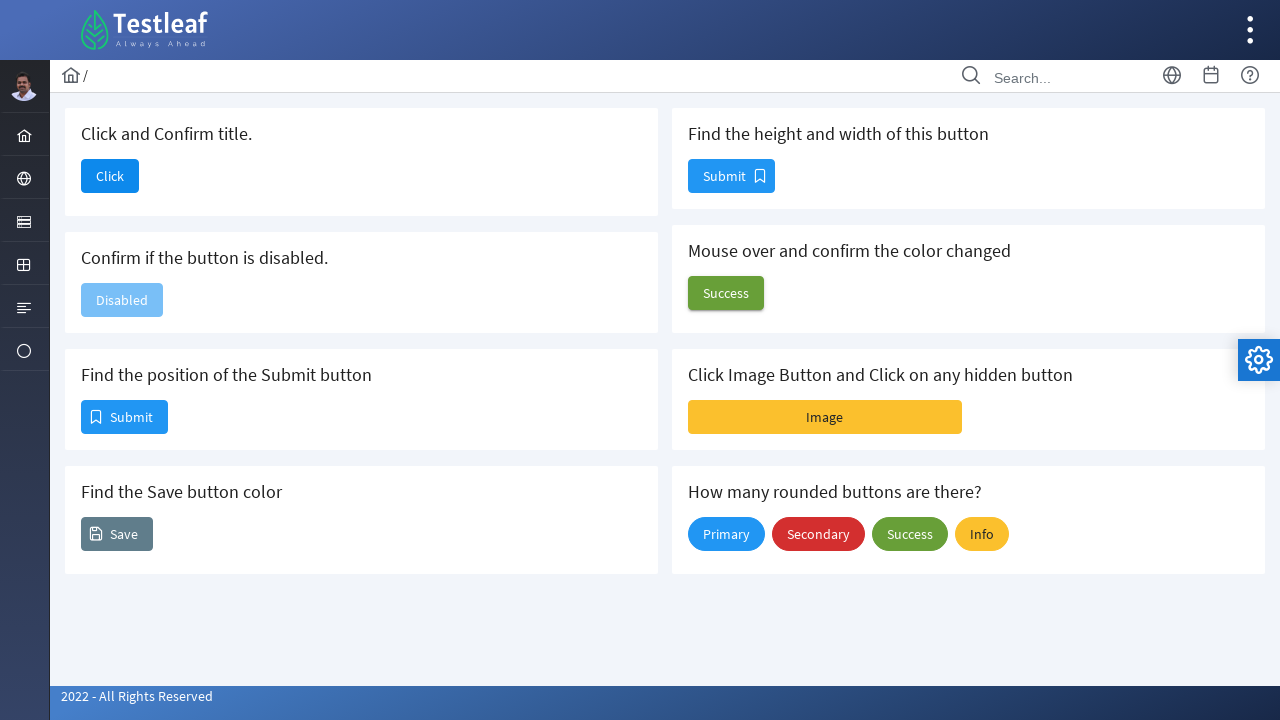

Retrieved position of Submit button: x=82, y=401
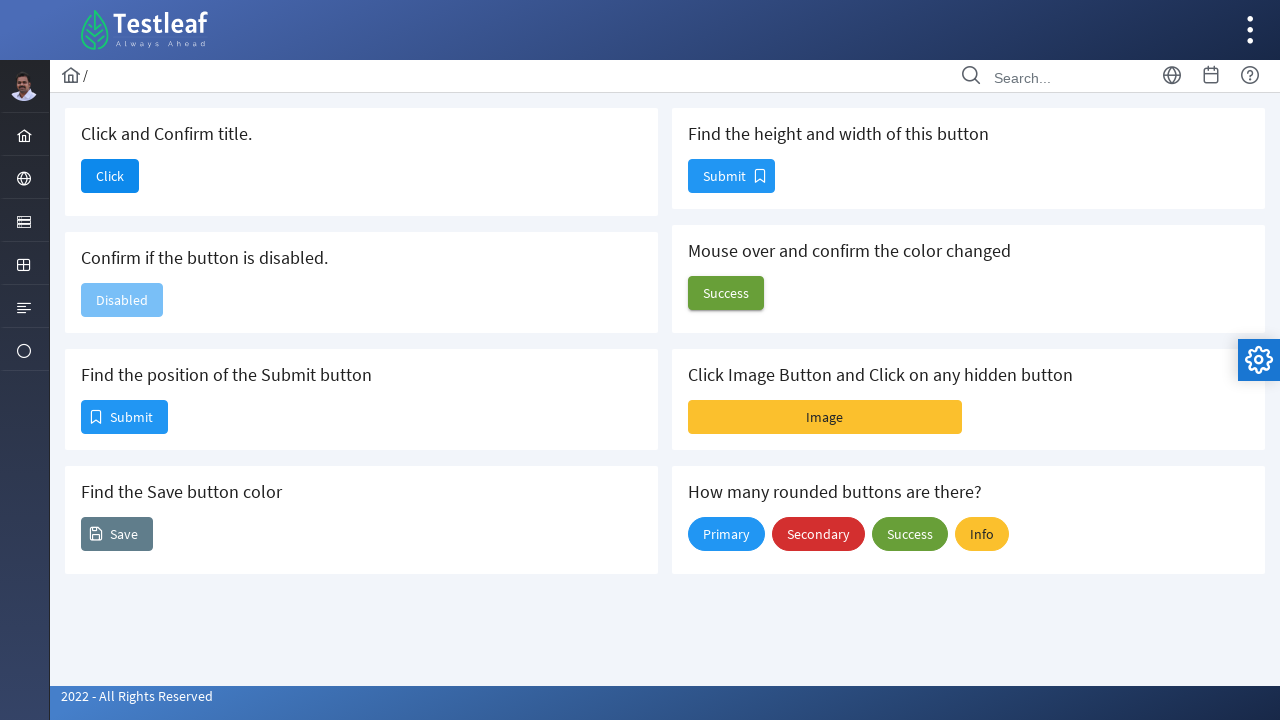

Retrieved background color of Save button: rgba(0, 0, 0, 0)
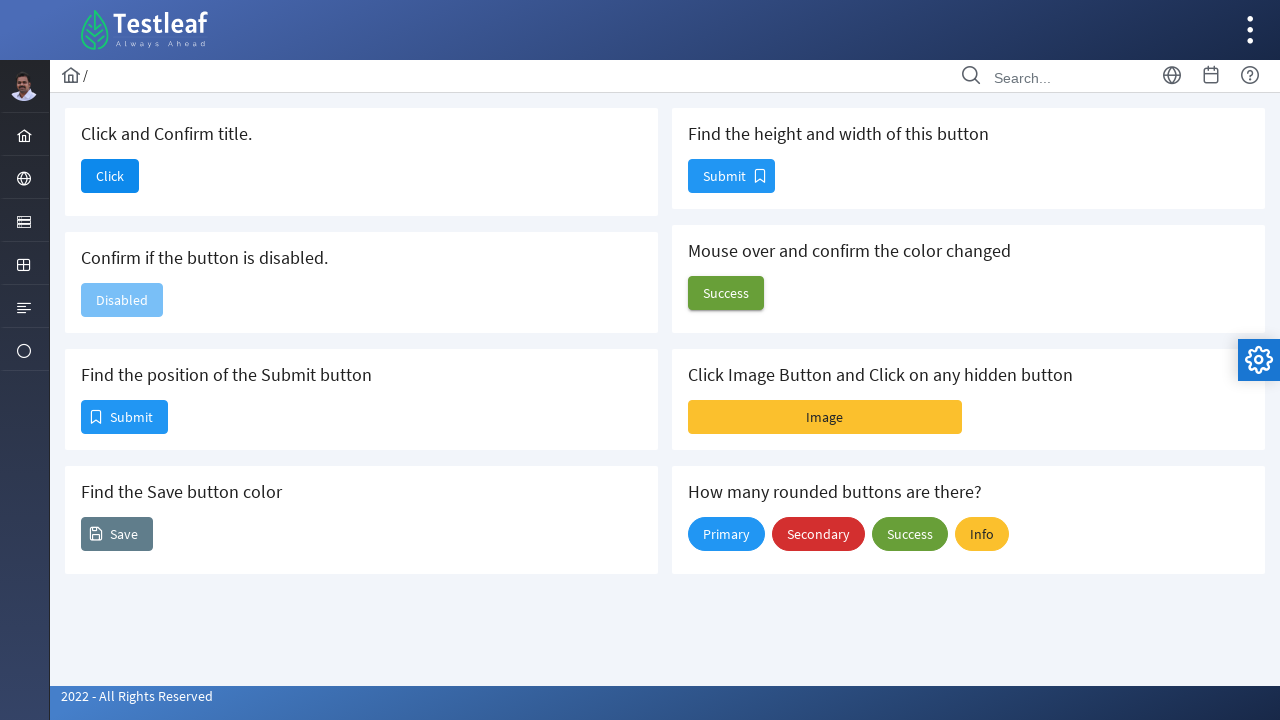

Retrieved size of second Submit button: height=32, width=85
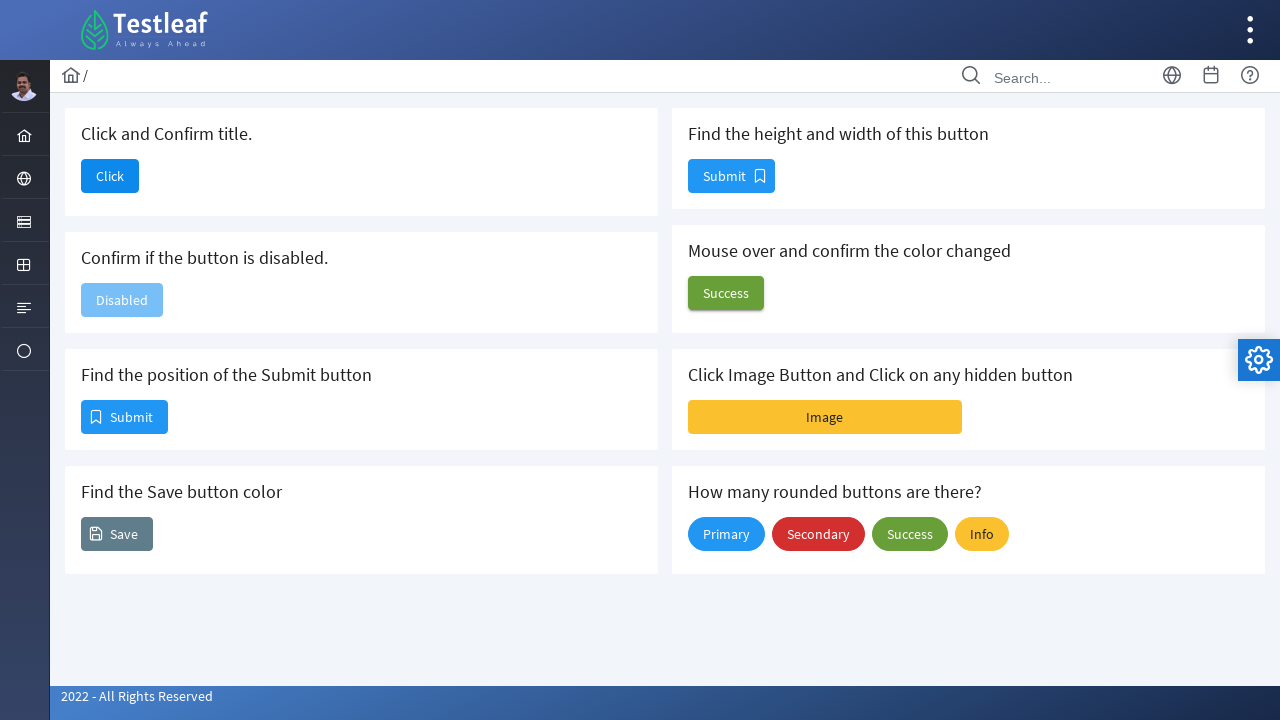

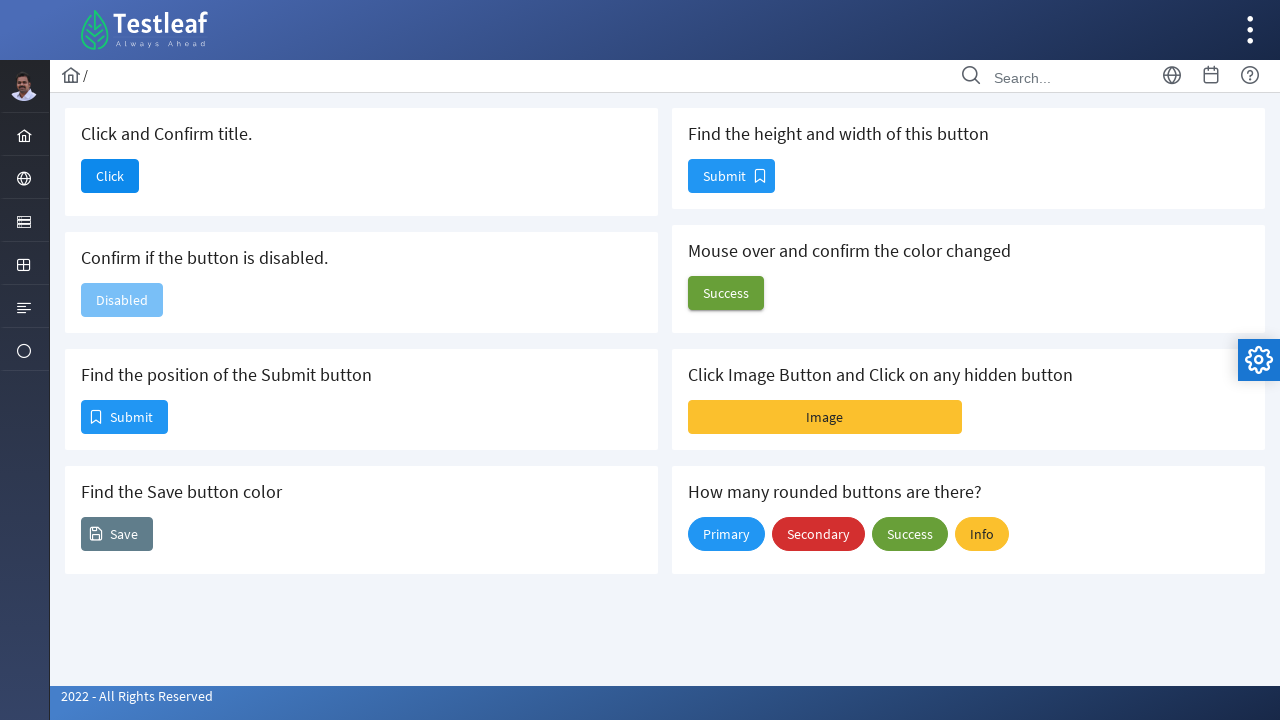